Opens a new popup window navigating to the Selenium website

Starting URL: https://demoqa.com

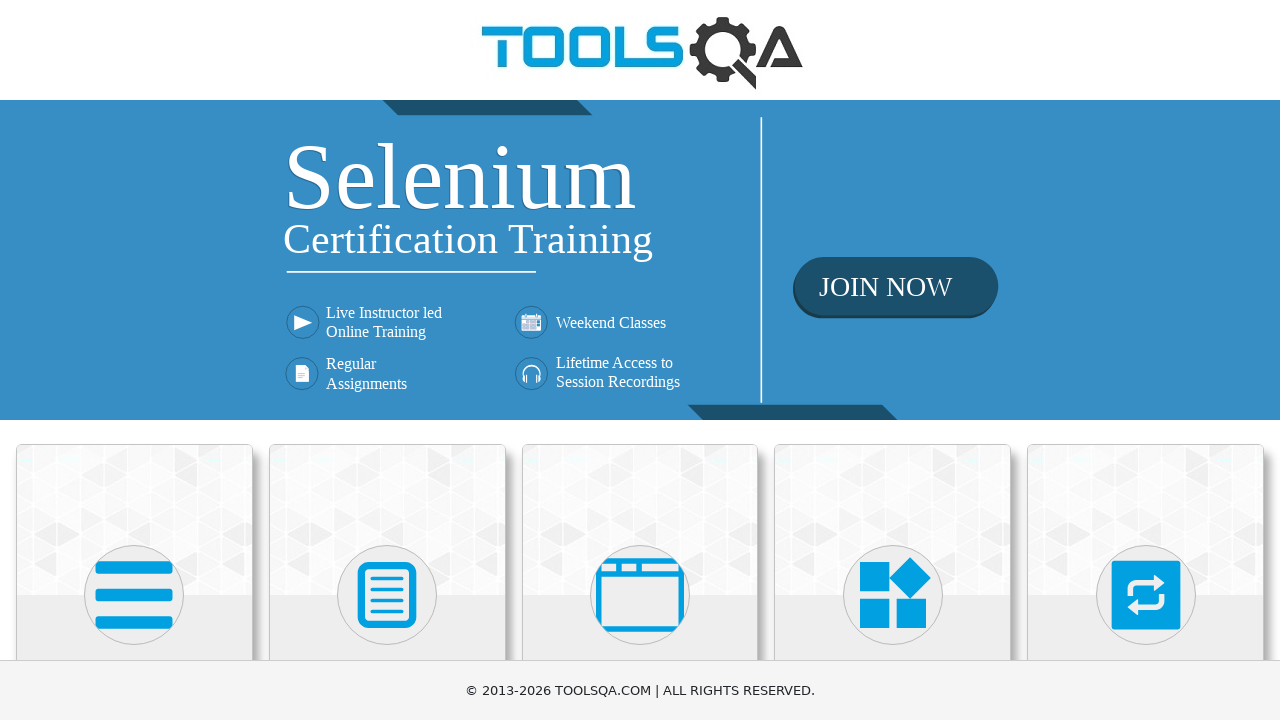

Opened new popup window navigating to Selenium website
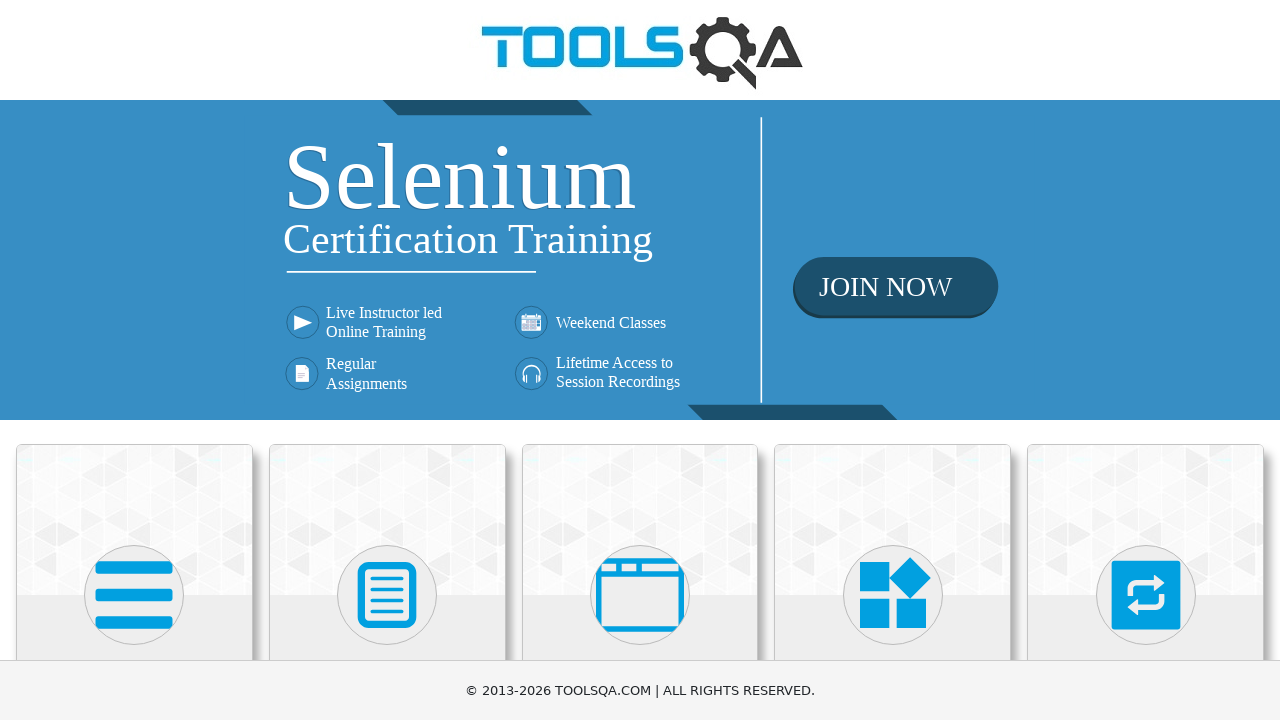

Waited for popup window to fully load
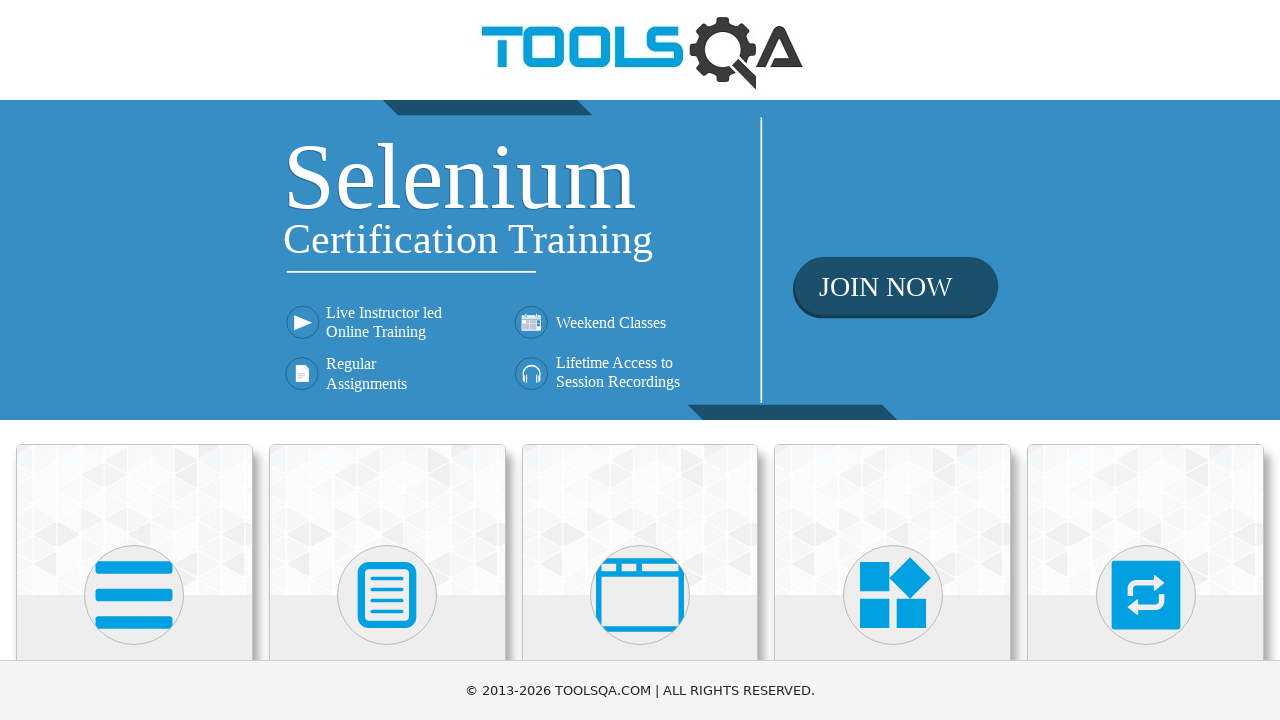

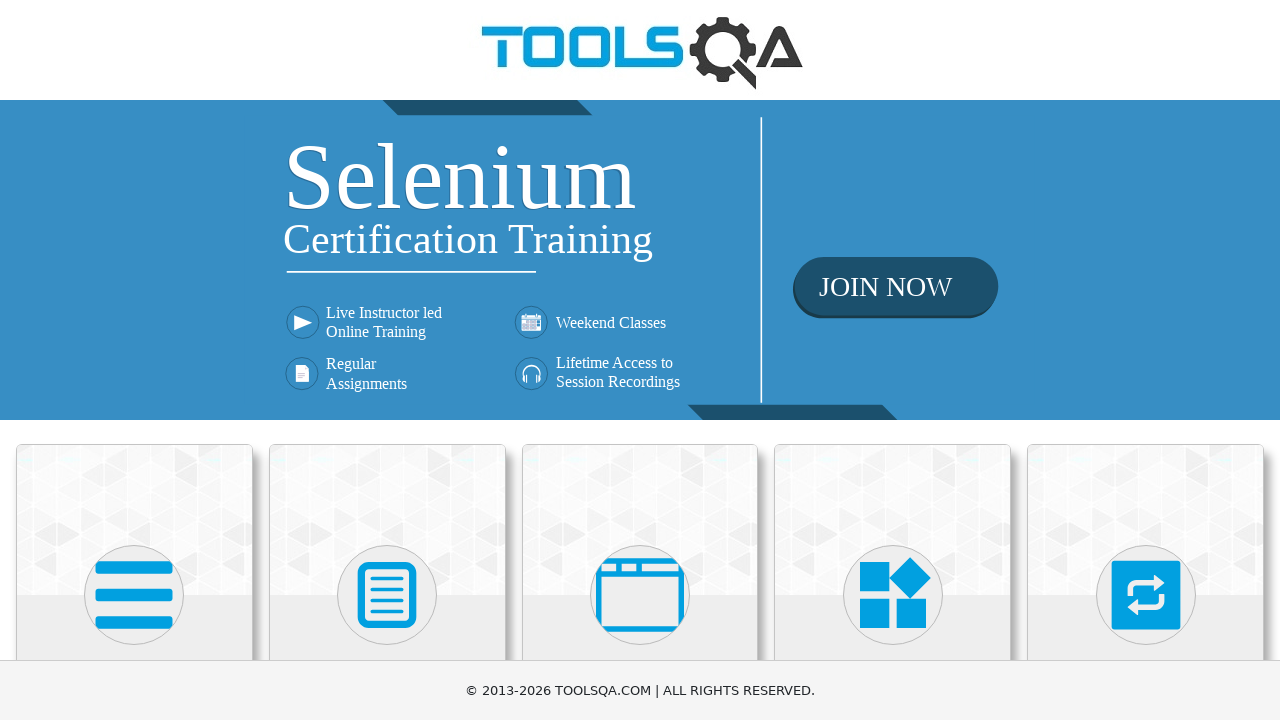